Tests multi-tab functionality by opening footer links in new tabs using keyboard shortcuts (Ctrl+Enter) and then switching between the opened browser windows/tabs.

Starting URL: https://www.rahulshettyacademy.com/AutomationPractice

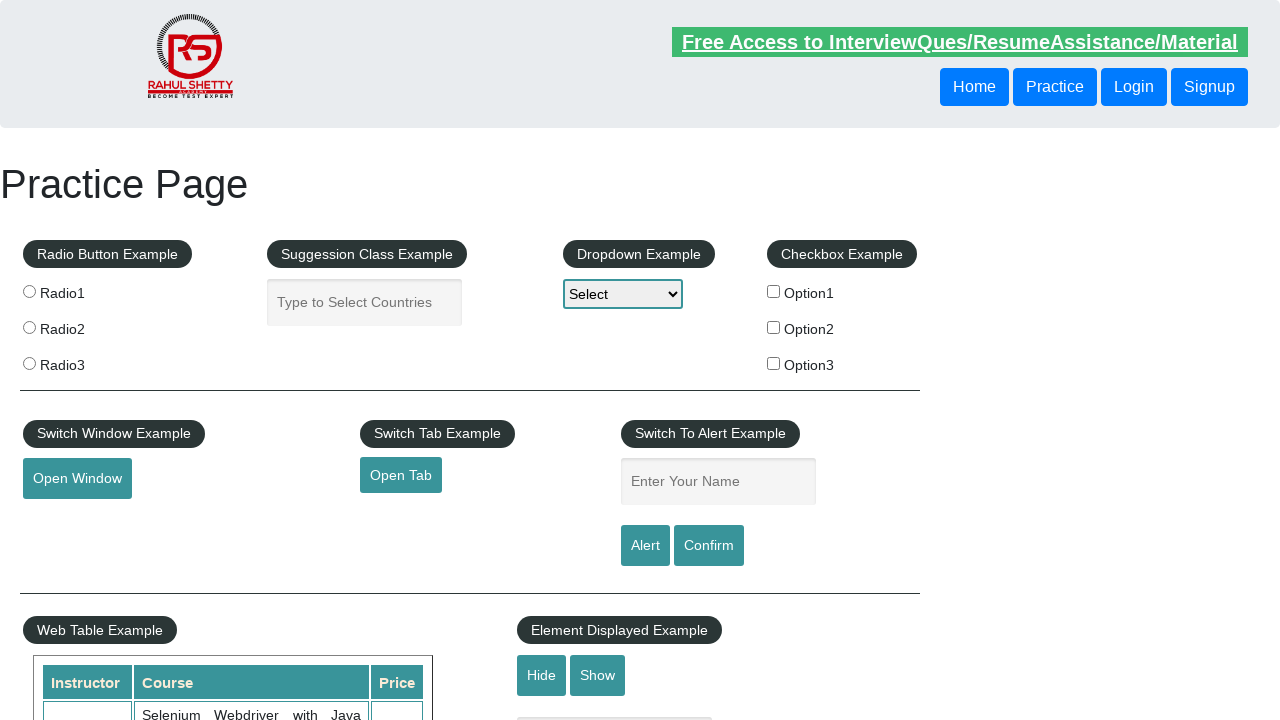

Footer section loaded and located (#gf-BIG)
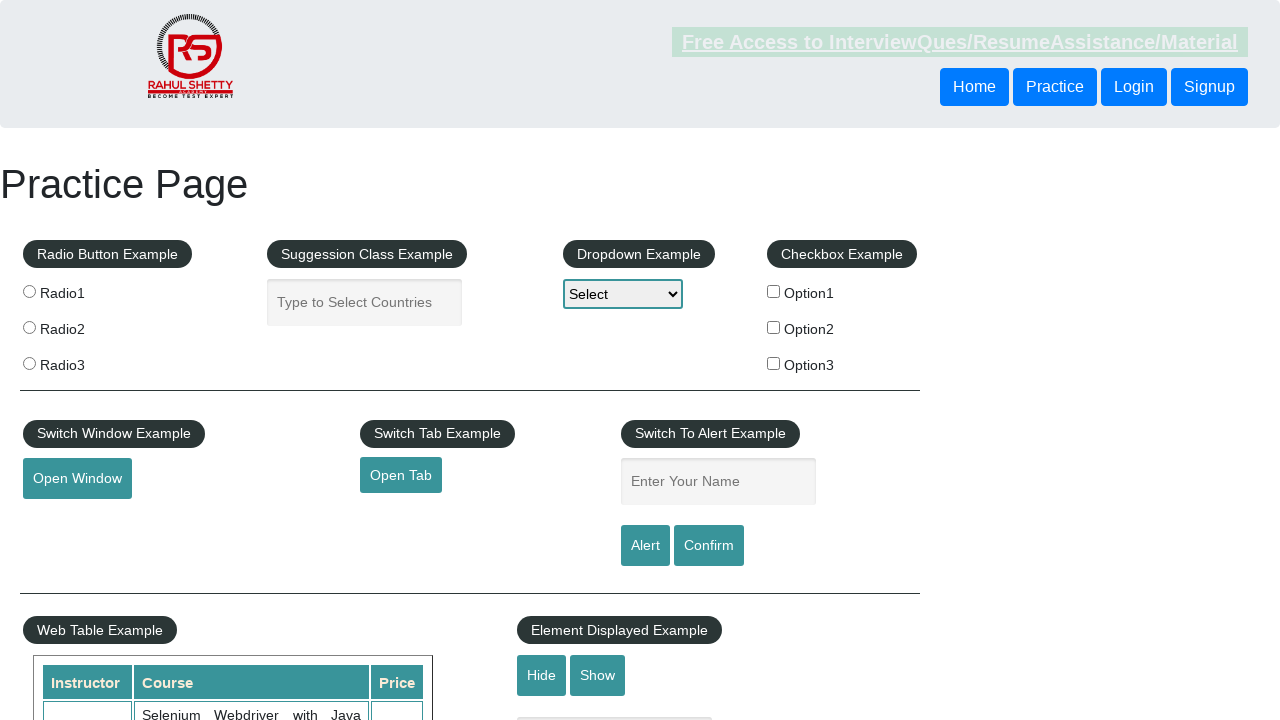

Located first column of footer links
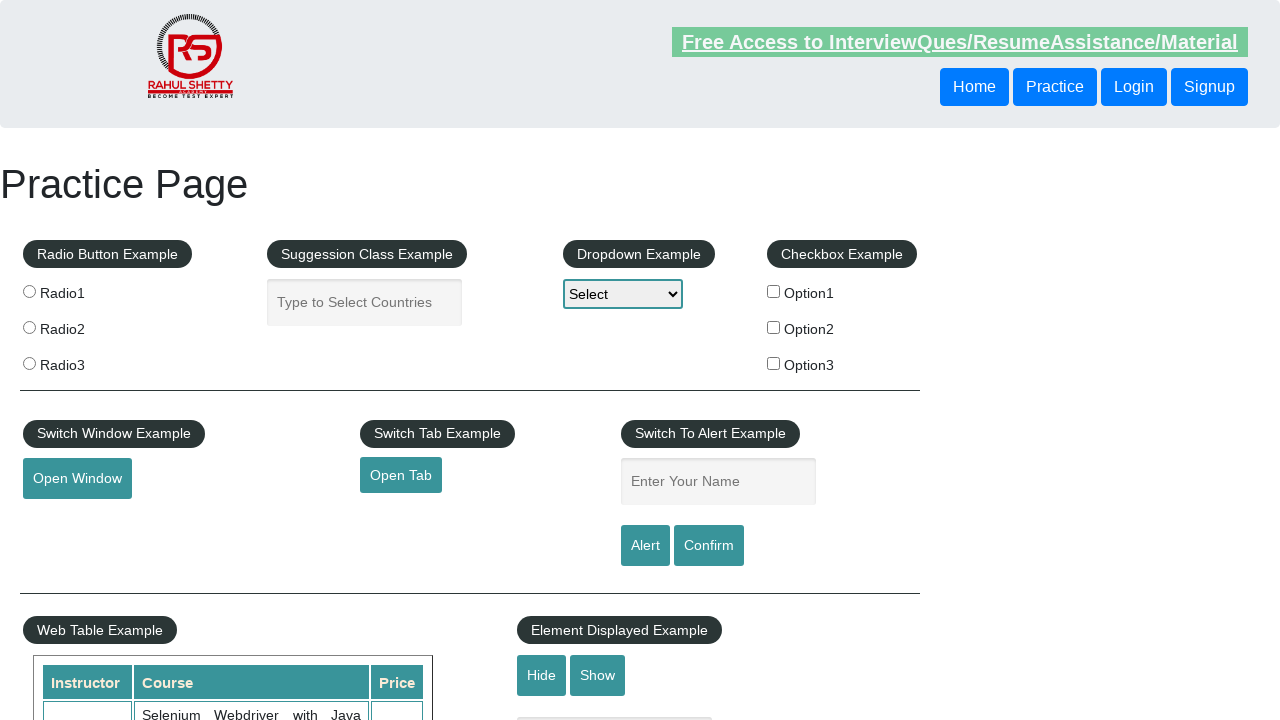

Located all anchor elements in first footer column
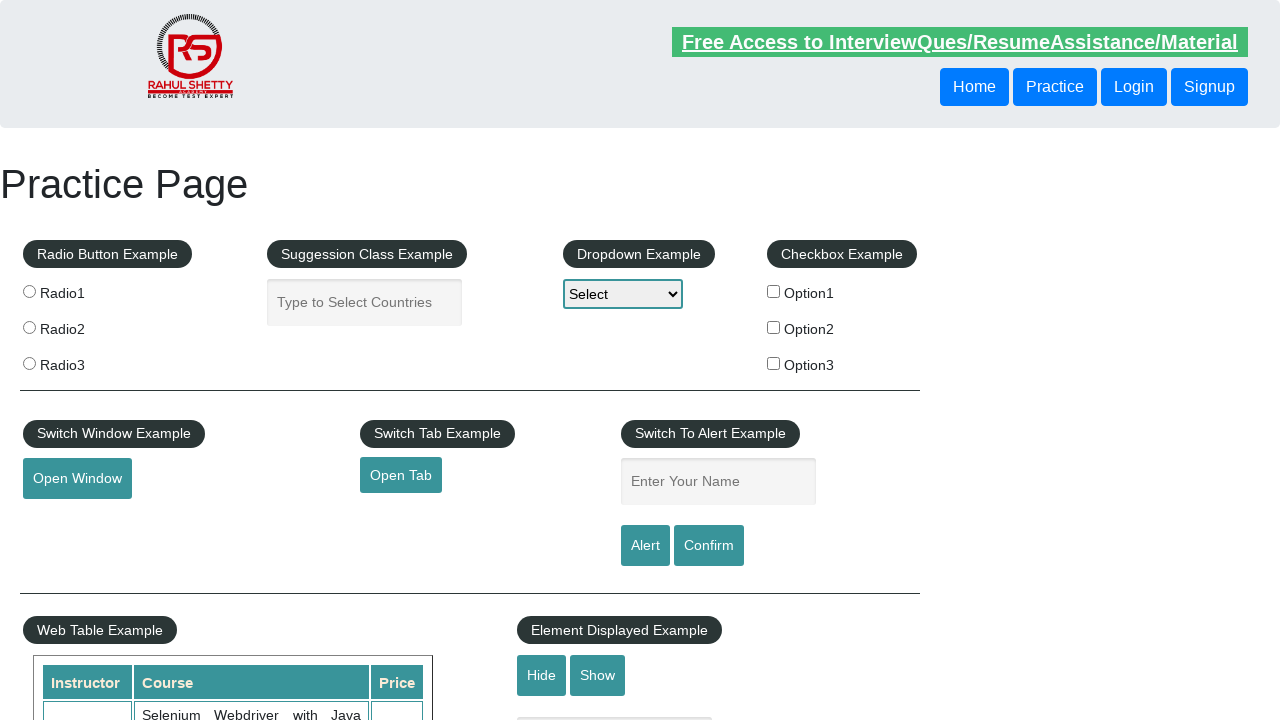

Found 5 links in first footer column
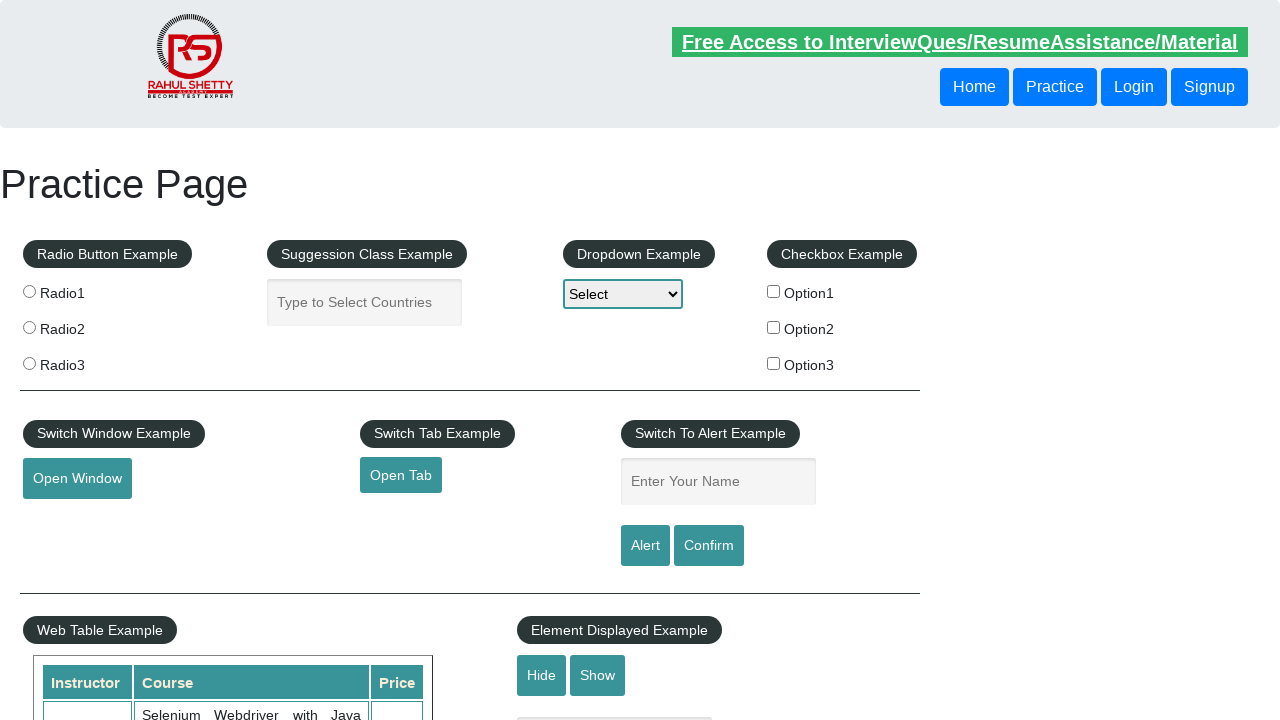

Opened footer link #1 in new tab using Ctrl+Click at (68, 520) on xpath=//table/tbody/tr/td[1]/ul >> a >> nth=1
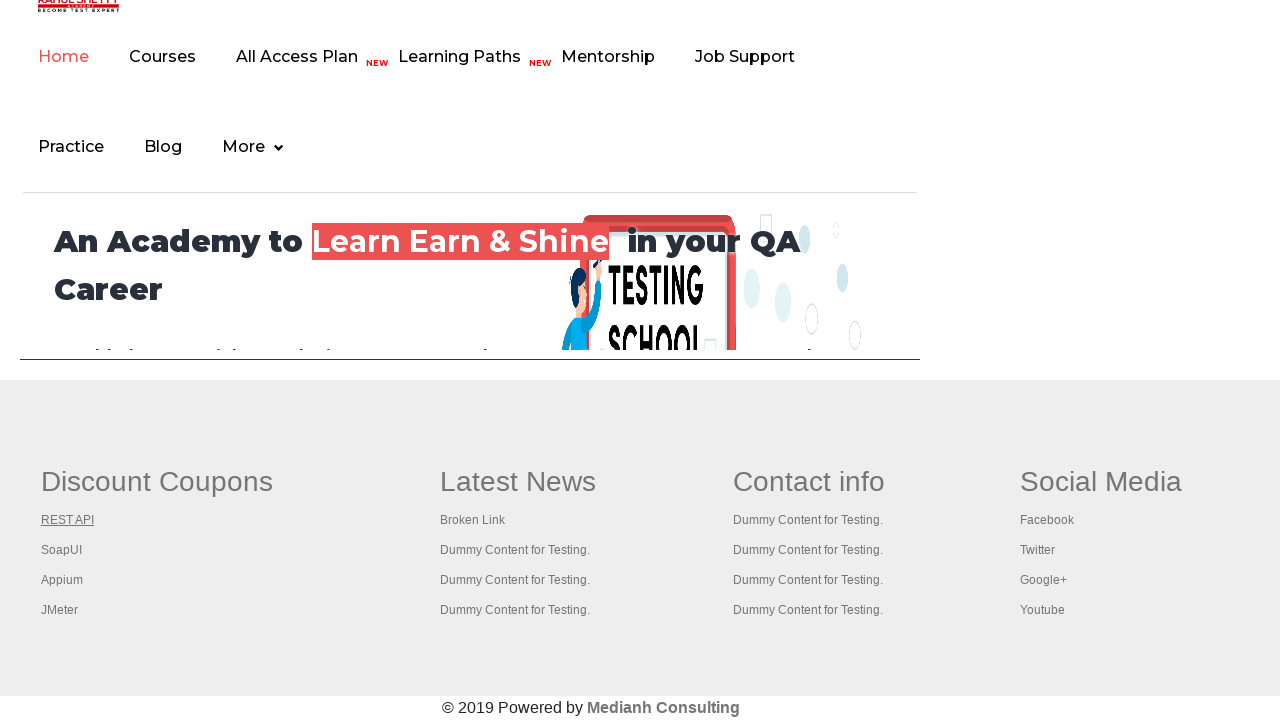

Opened footer link #2 in new tab using Ctrl+Click at (62, 550) on xpath=//table/tbody/tr/td[1]/ul >> a >> nth=2
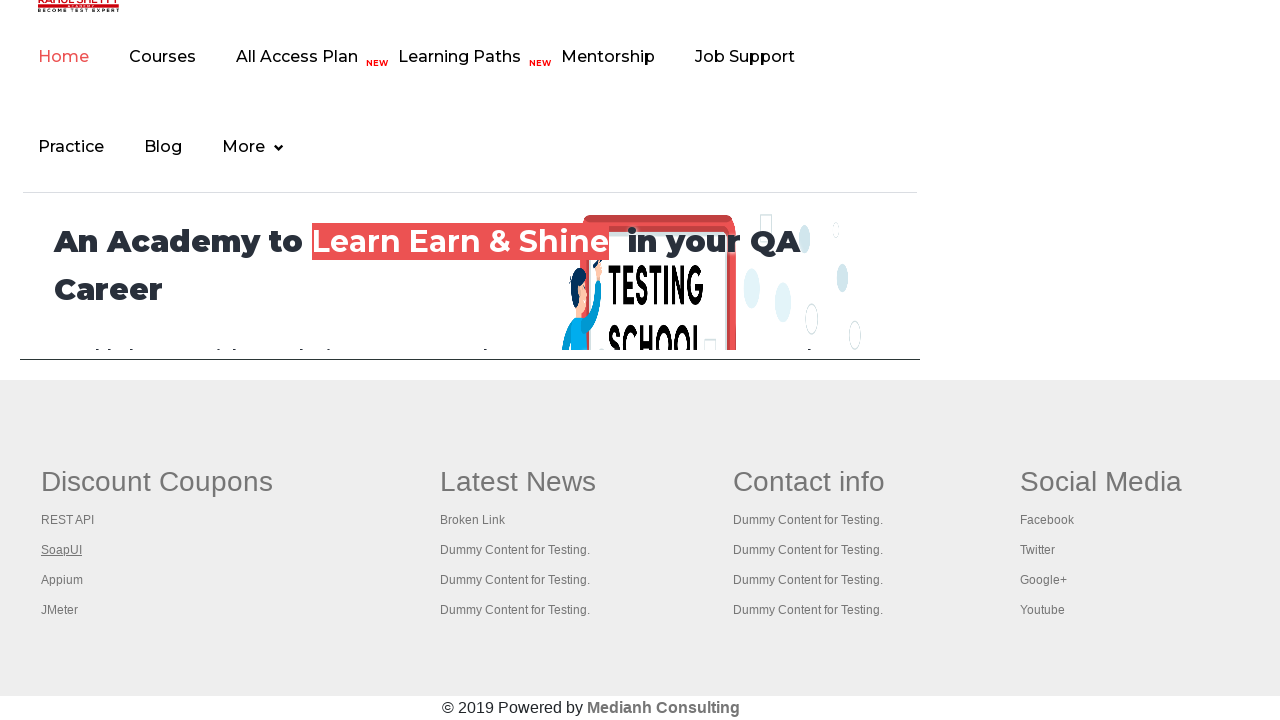

Opened footer link #3 in new tab using Ctrl+Click at (62, 580) on xpath=//table/tbody/tr/td[1]/ul >> a >> nth=3
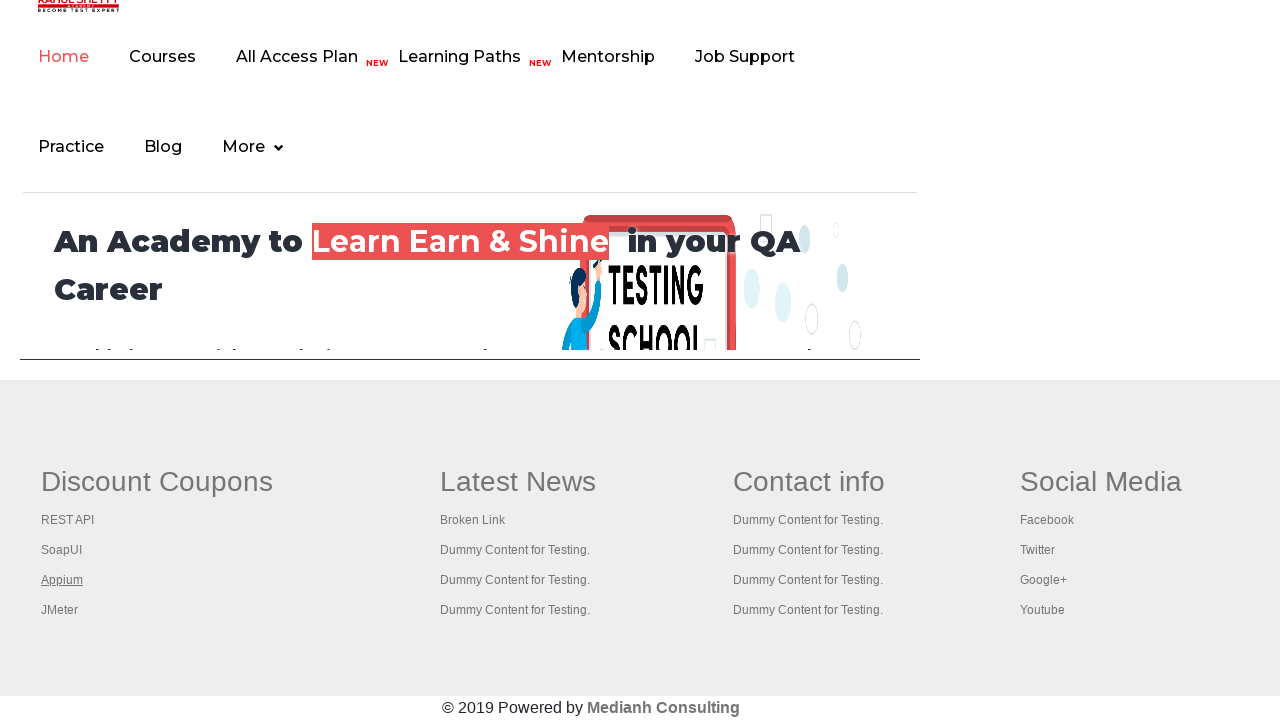

Opened footer link #4 in new tab using Ctrl+Click at (60, 610) on xpath=//table/tbody/tr/td[1]/ul >> a >> nth=4
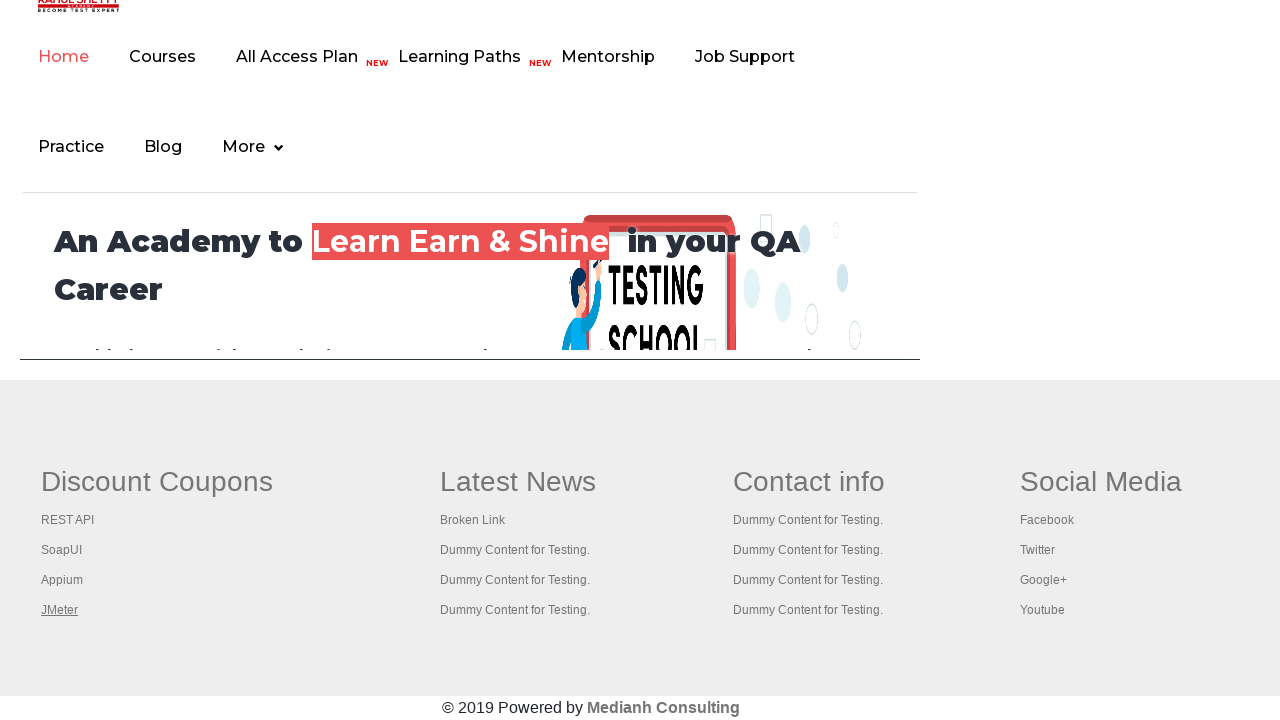

Waited 1000ms for all tabs to open
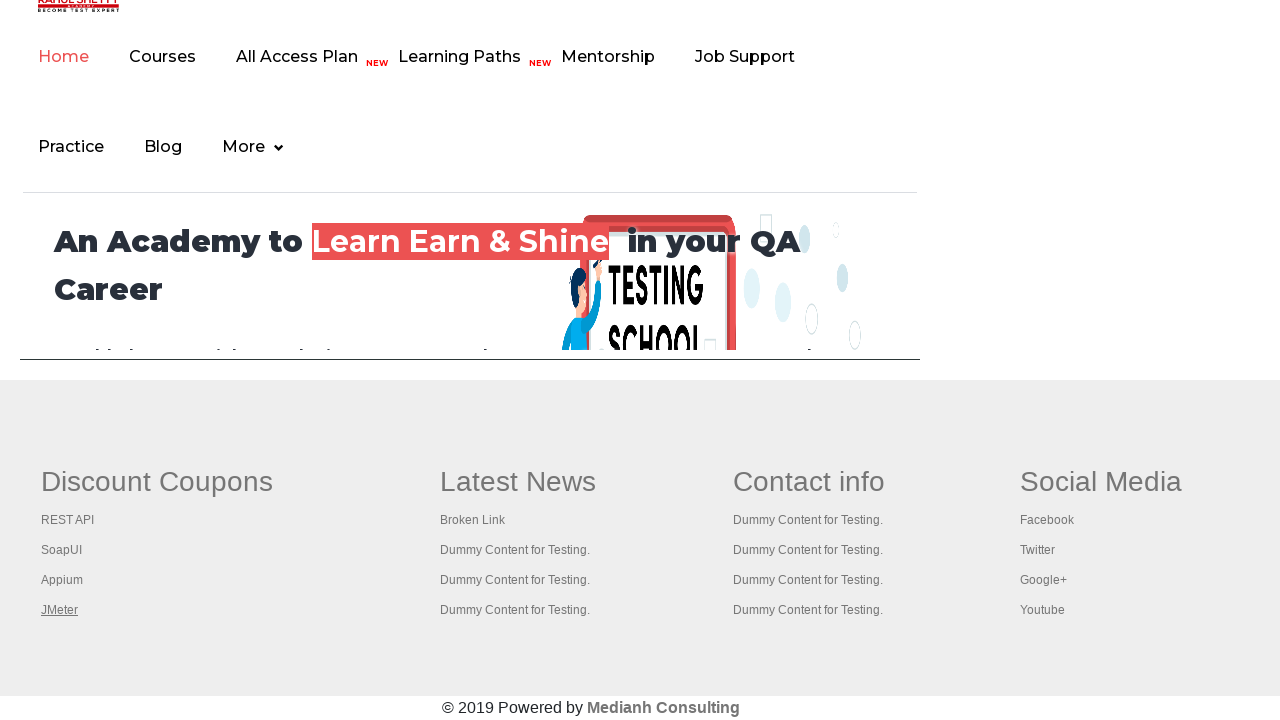

Retrieved all open pages/tabs from context (total: 5)
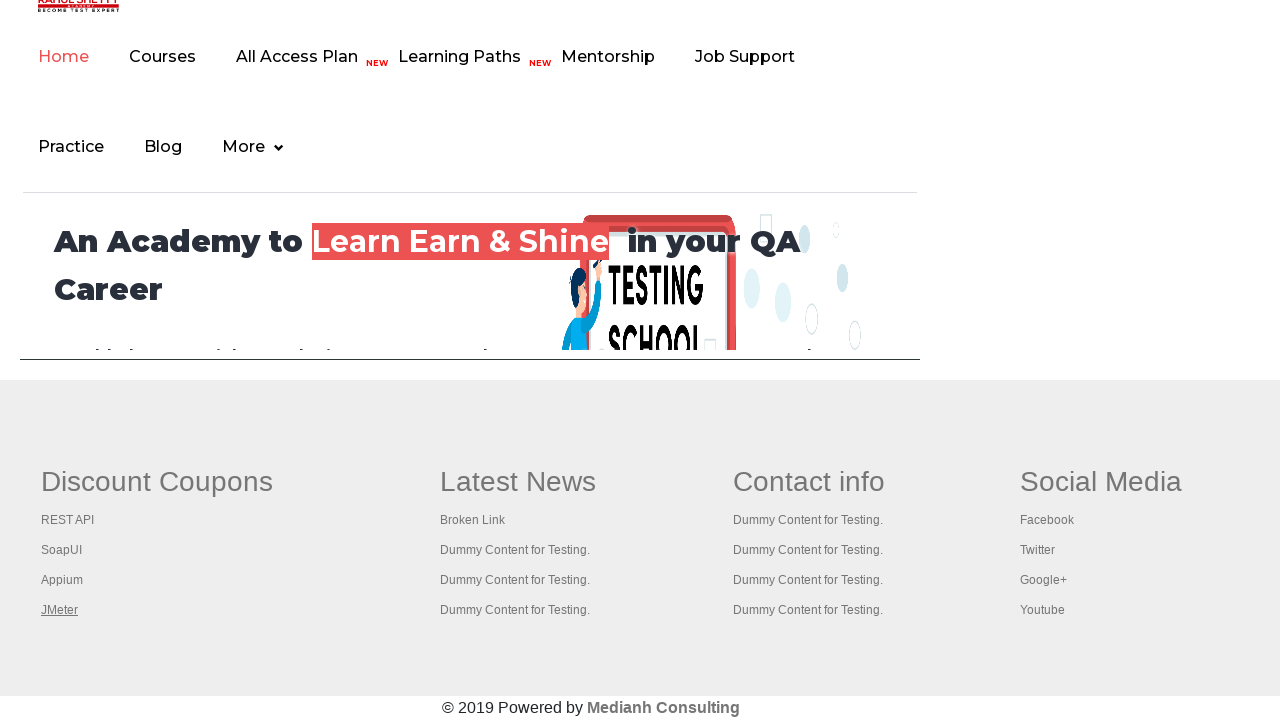

Brought a tab to front
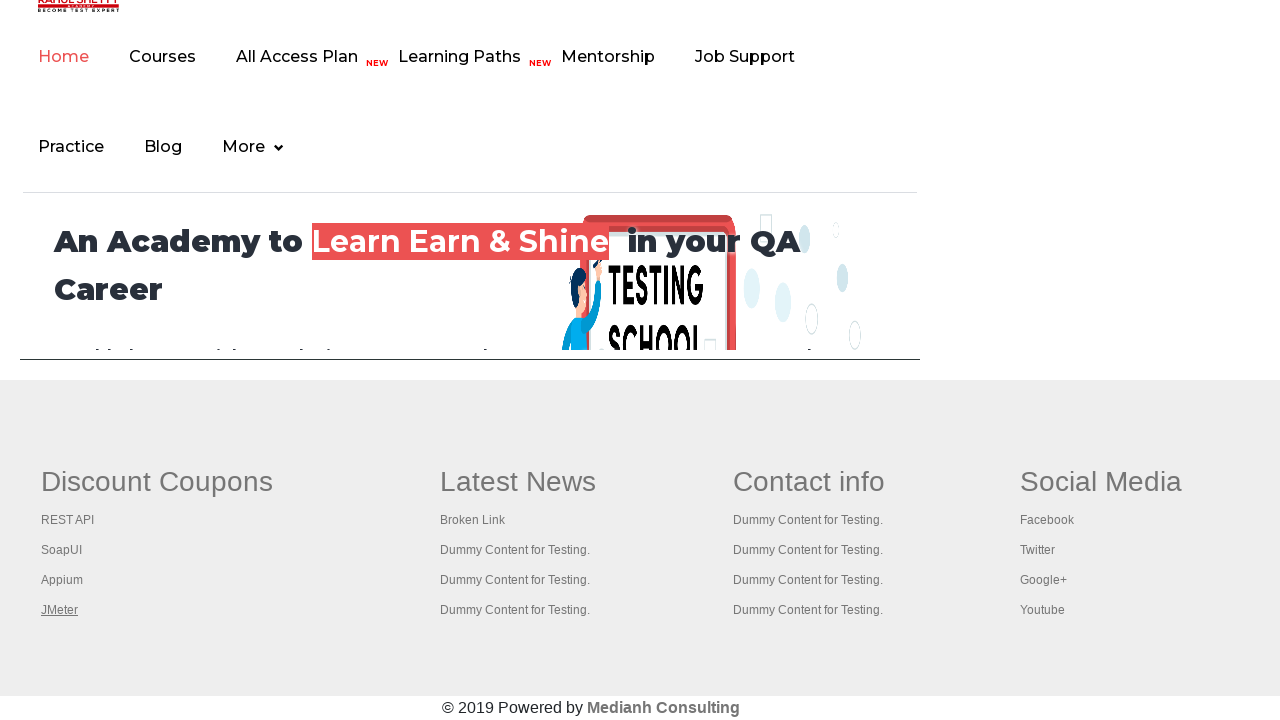

Waited for tab to reach 'domcontentloaded' state
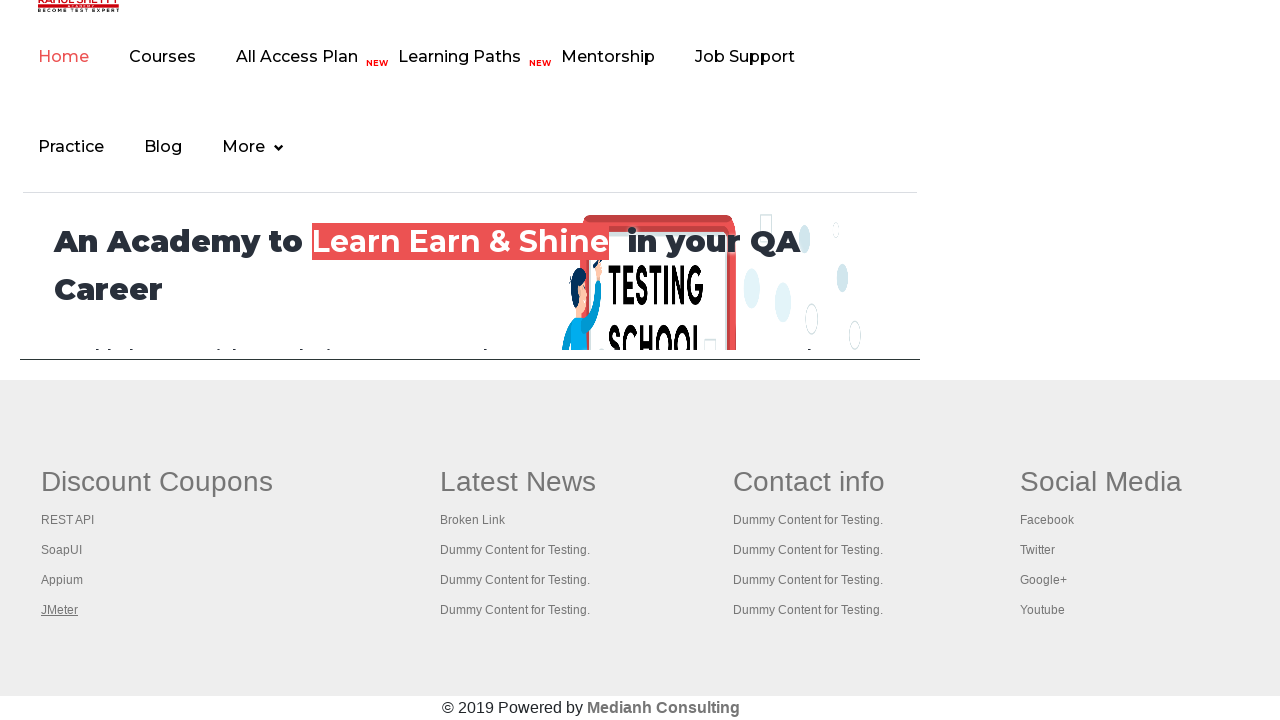

Brought a tab to front
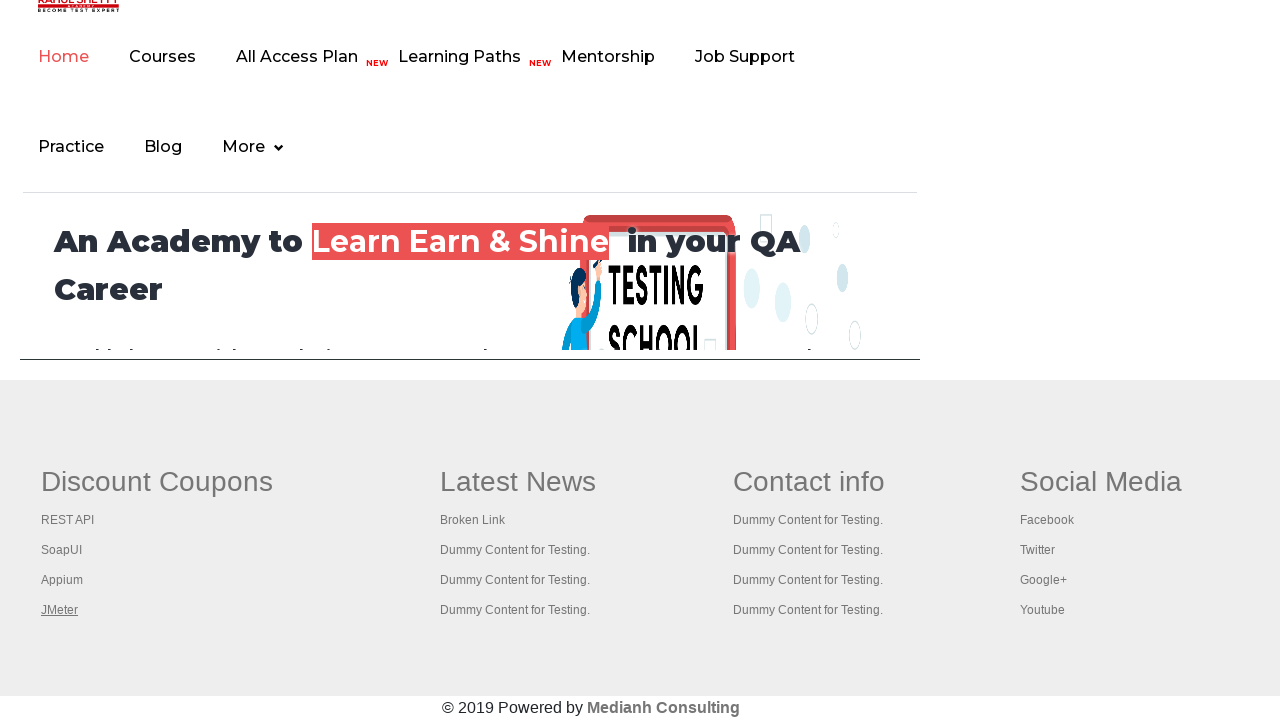

Waited for tab to reach 'domcontentloaded' state
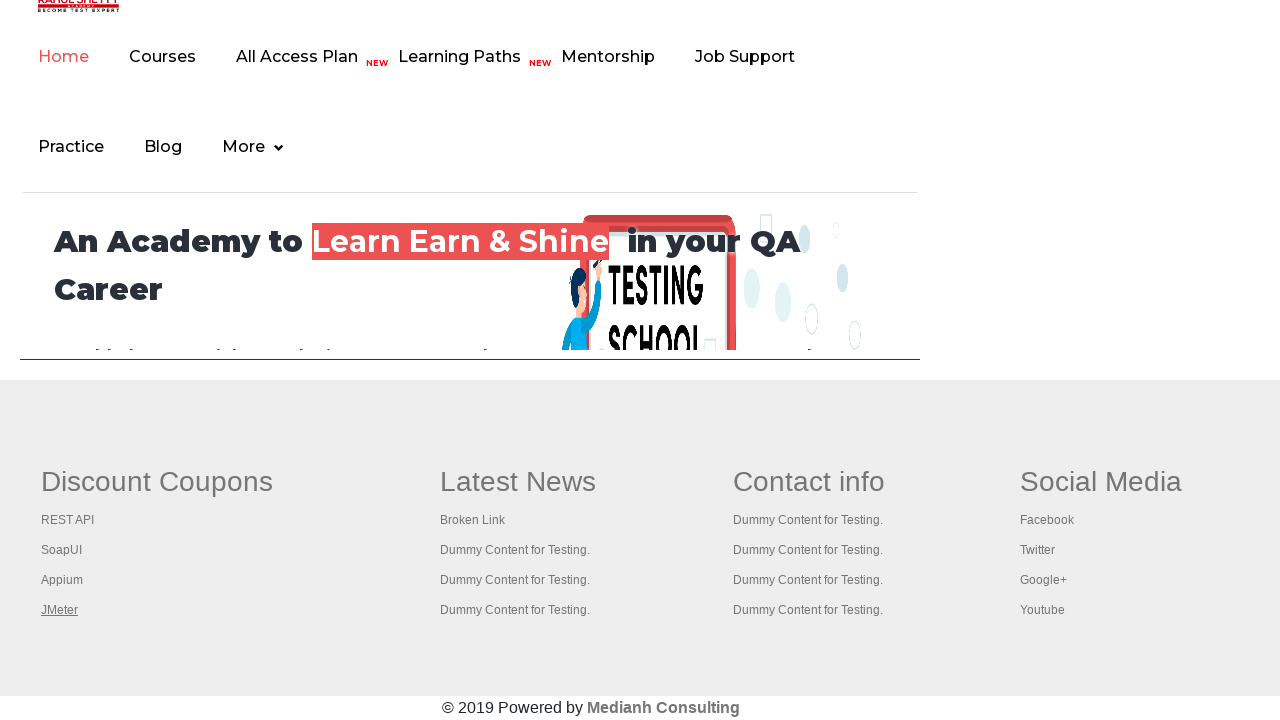

Brought a tab to front
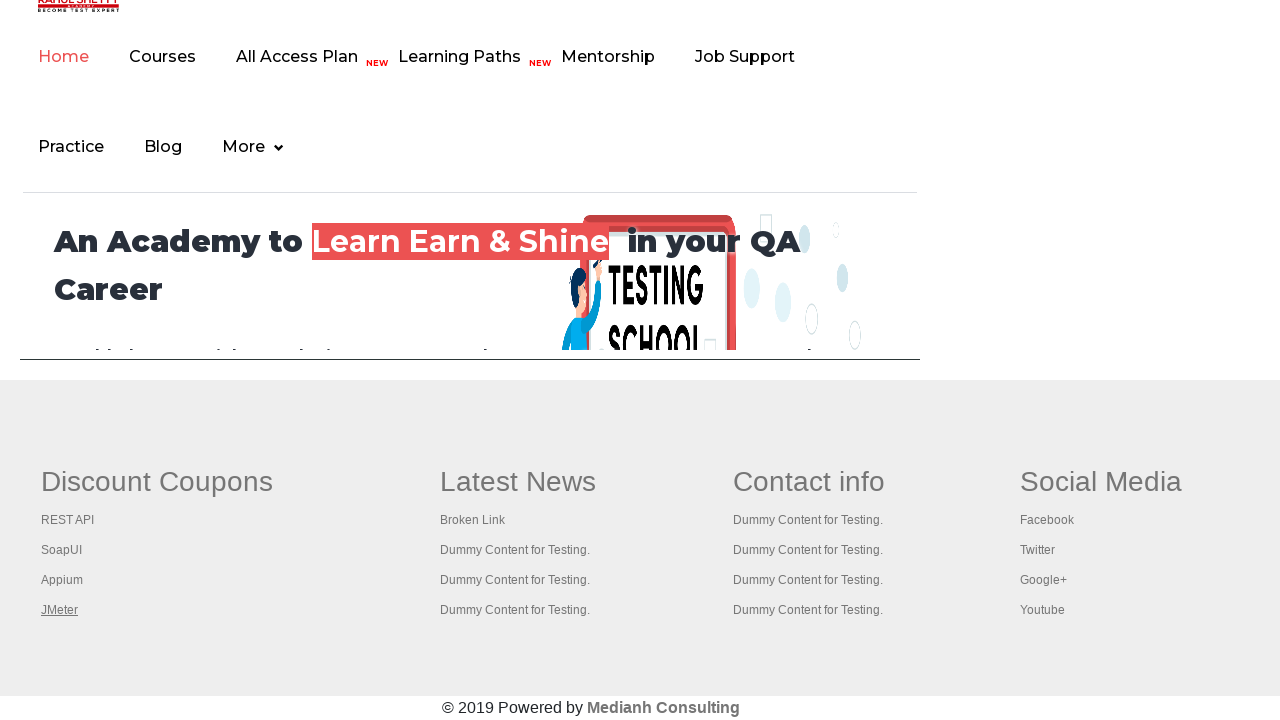

Waited for tab to reach 'domcontentloaded' state
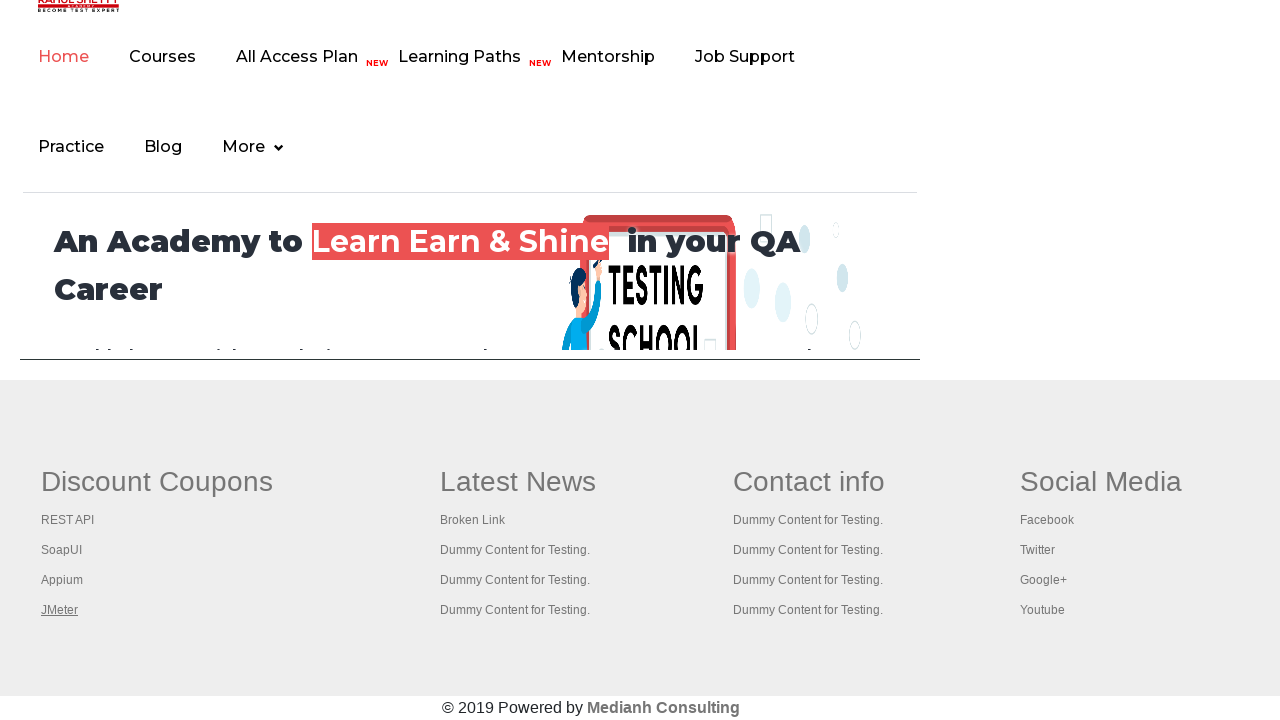

Brought a tab to front
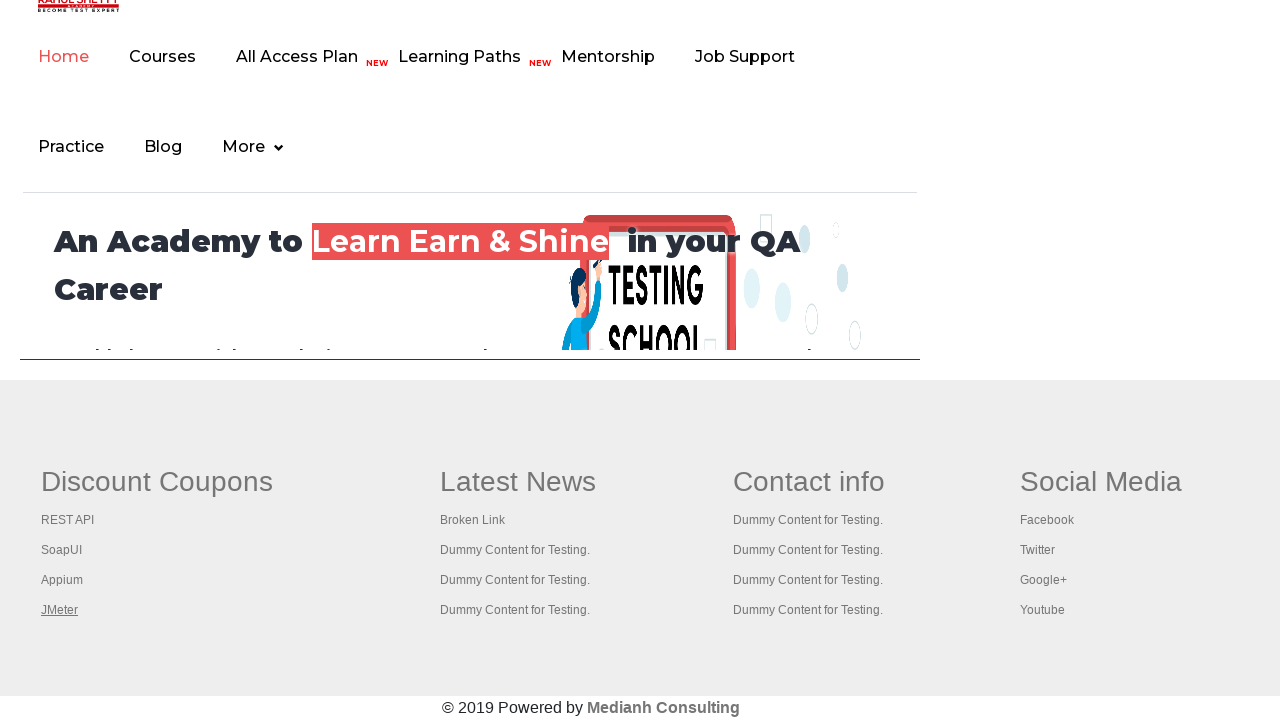

Waited for tab to reach 'domcontentloaded' state
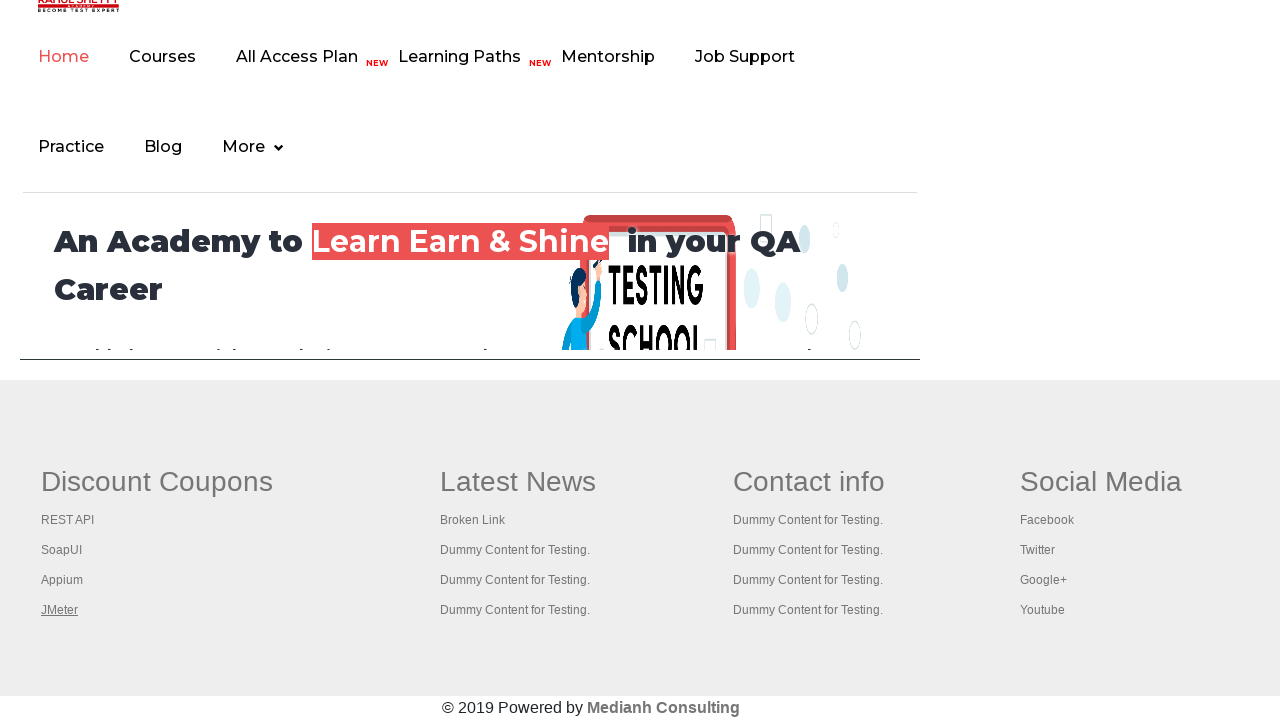

Brought a tab to front
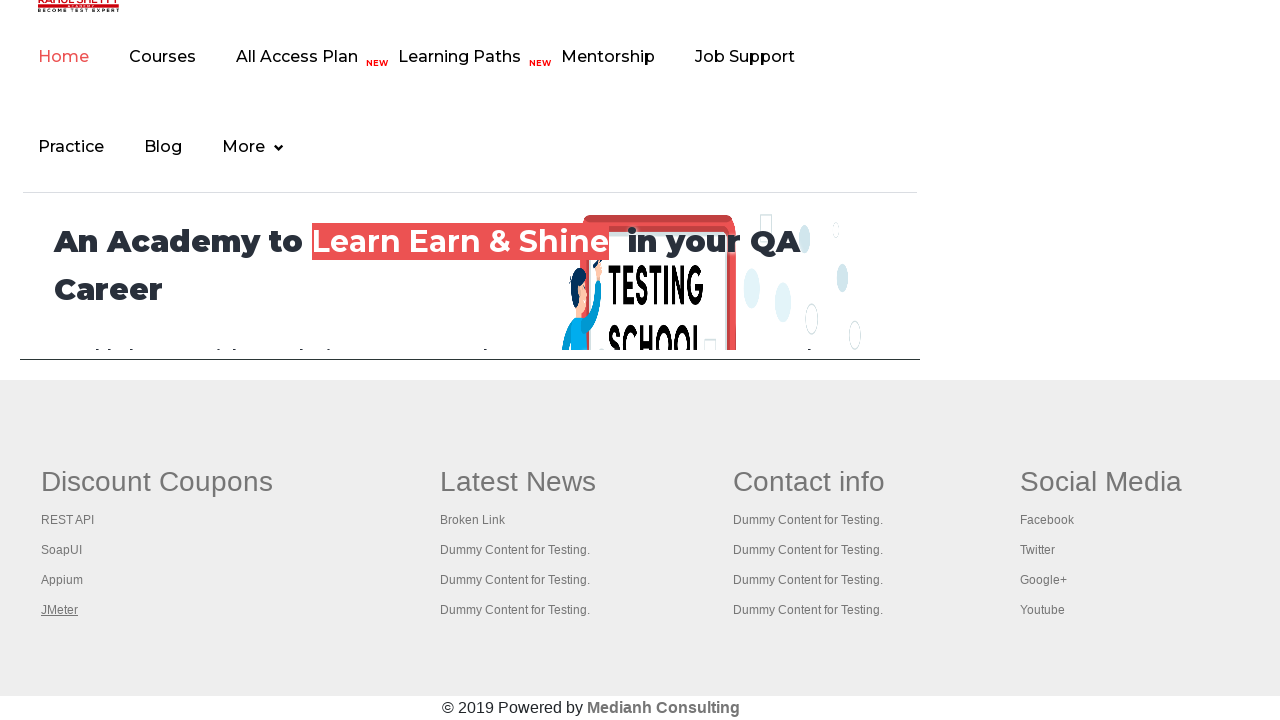

Waited for tab to reach 'domcontentloaded' state
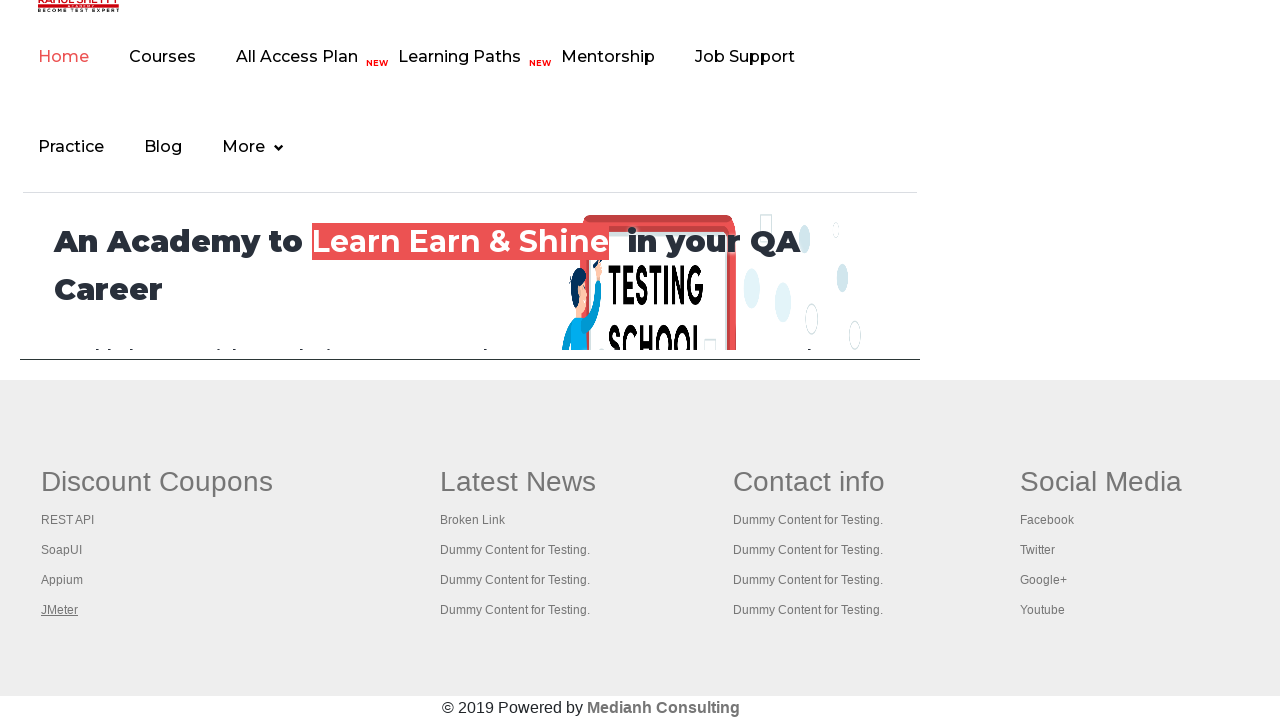

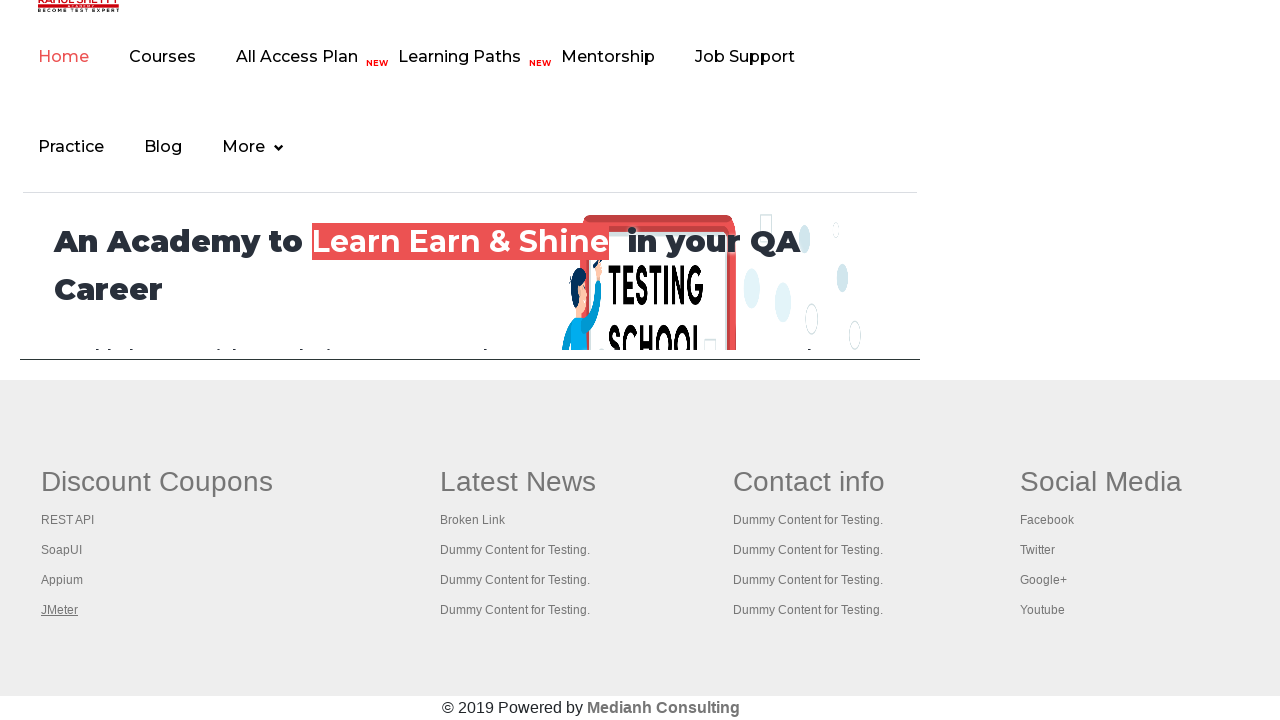